Navigates to the Angular app demo page and clicks the primary button to fetch books

Starting URL: https://rahulshettyacademy.com/angularAppdemo/

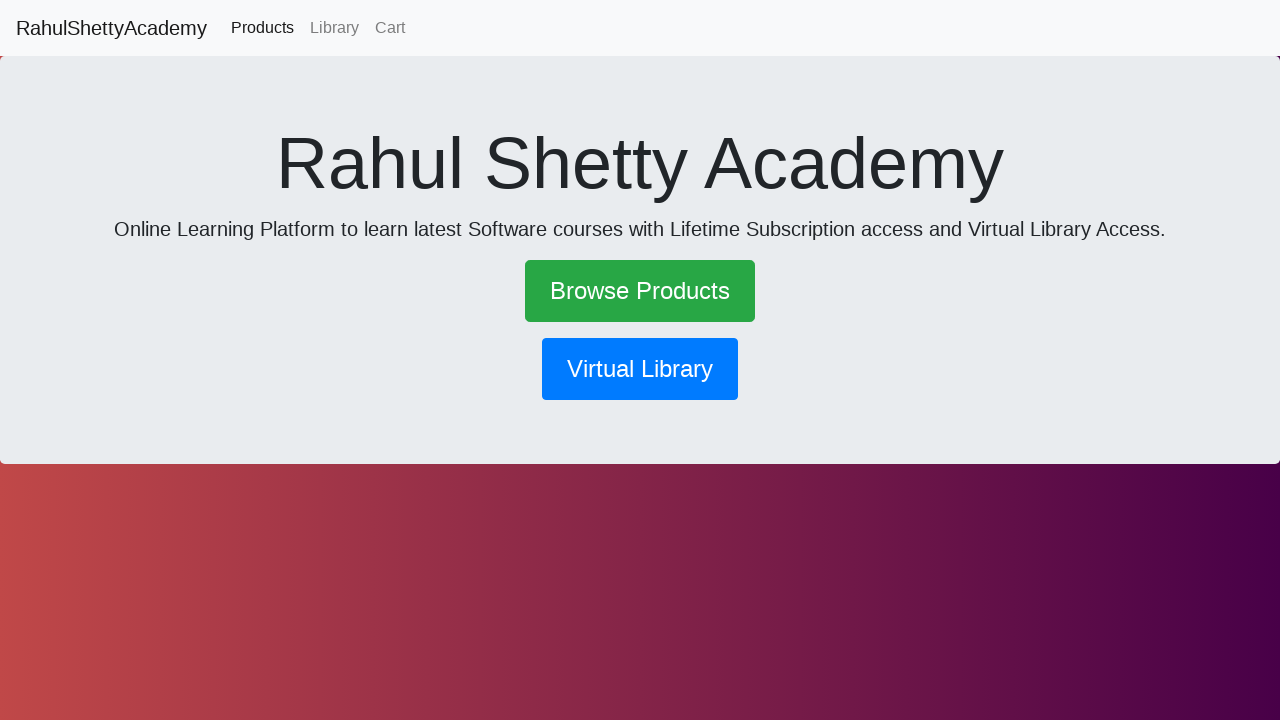

Navigated to Angular app demo page
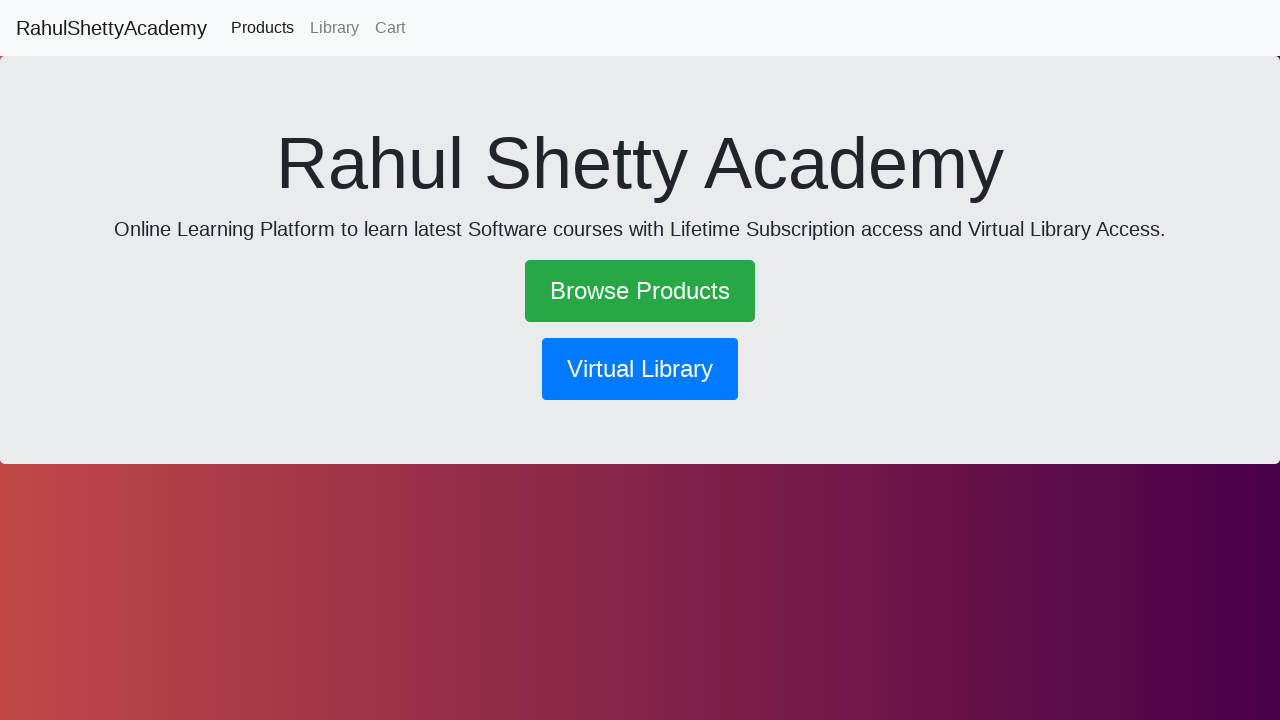

Clicked the primary button to fetch books at (640, 369) on .btn.btn-primary
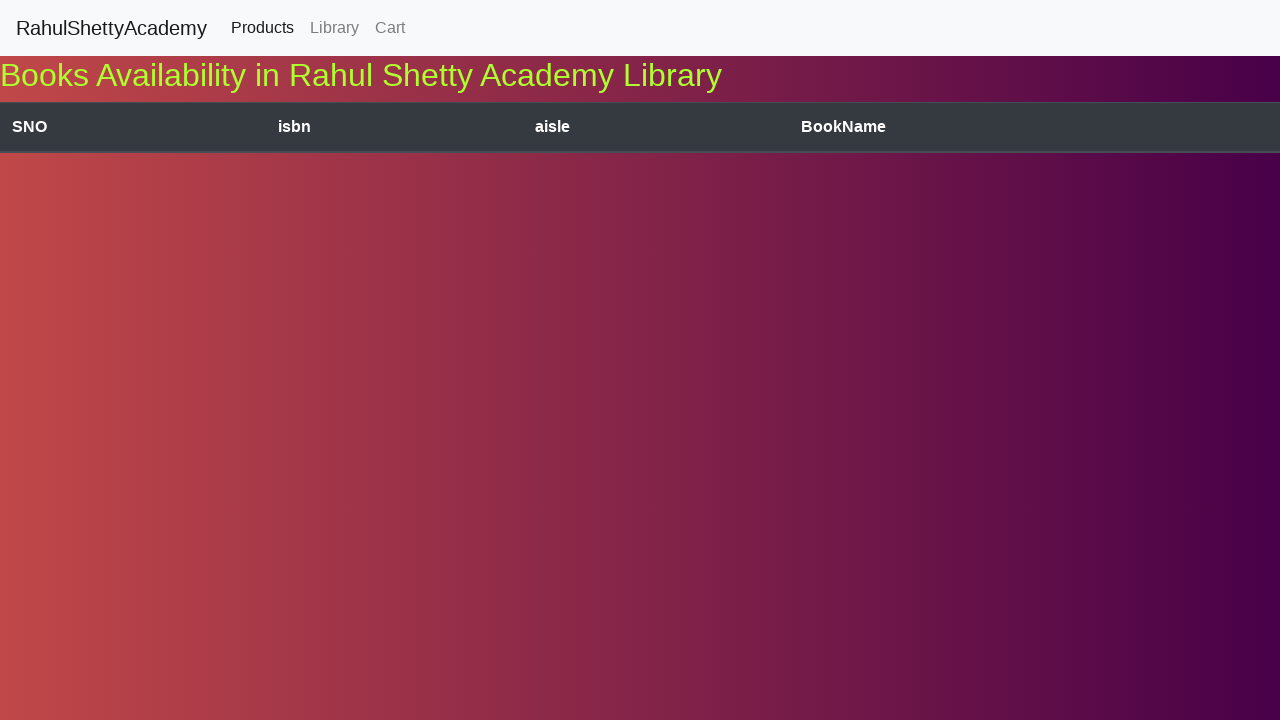

Waited for network idle after fetching books
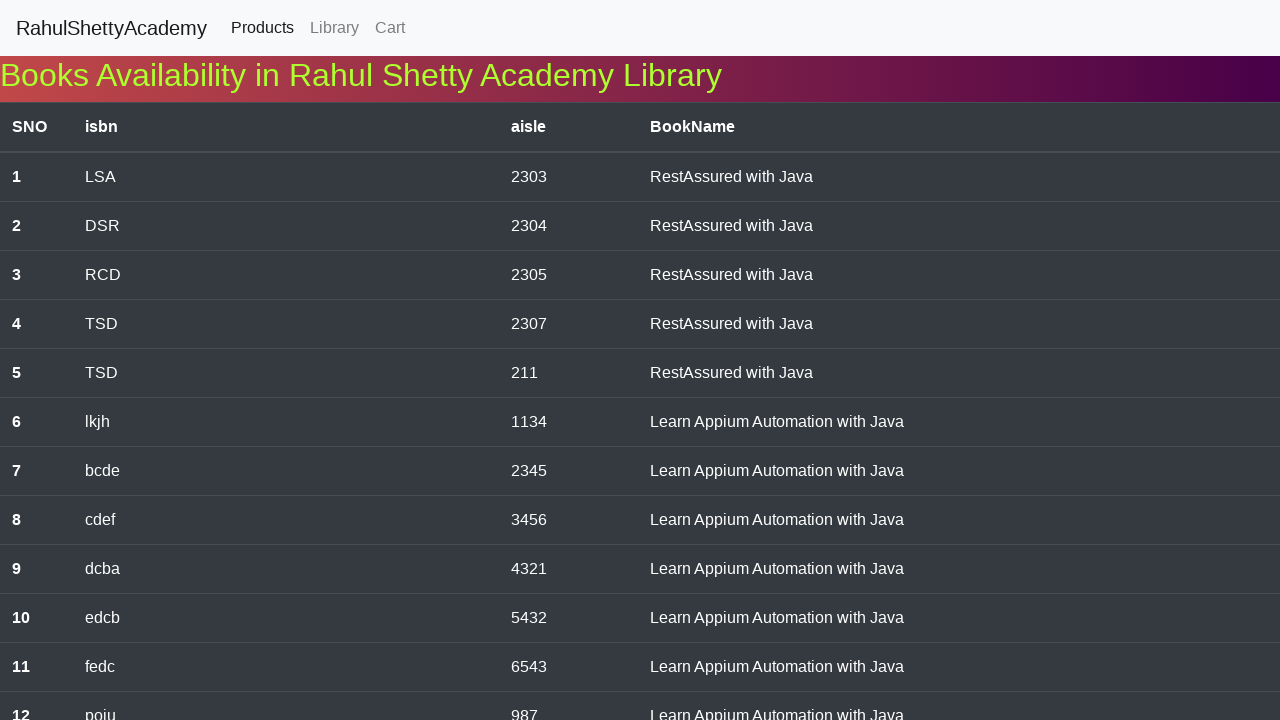

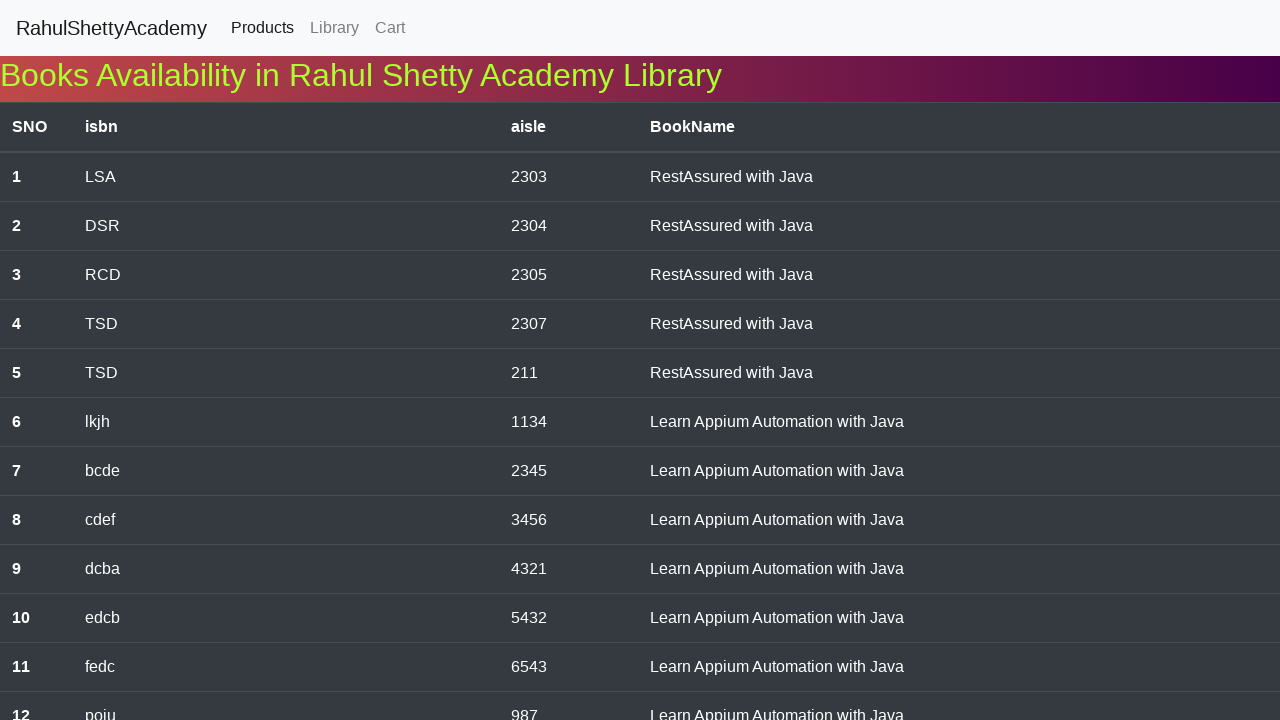